Tests infinite scroll functionality by scrolling down the page multiple times using JavaScript execution to simulate user scrolling behavior.

Starting URL: https://the-internet.herokuapp.com/infinite_scroll

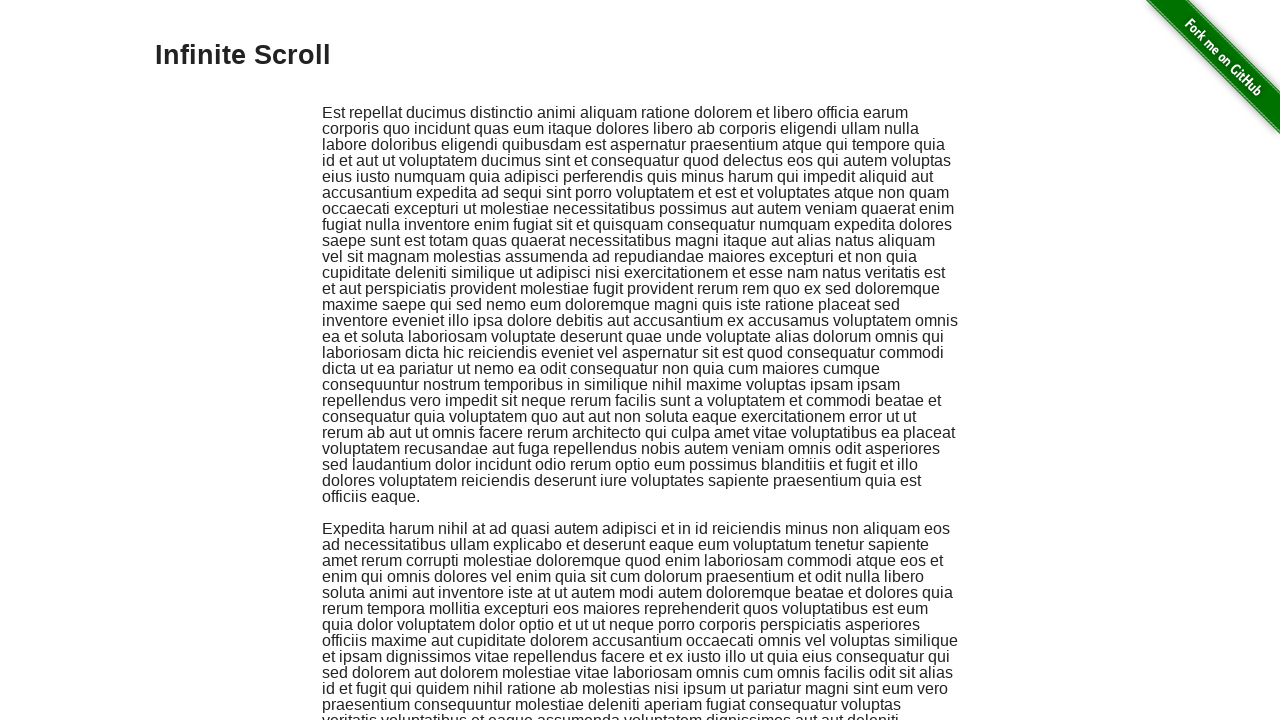

Scrolled down by 1000 pixels (iteration 1)
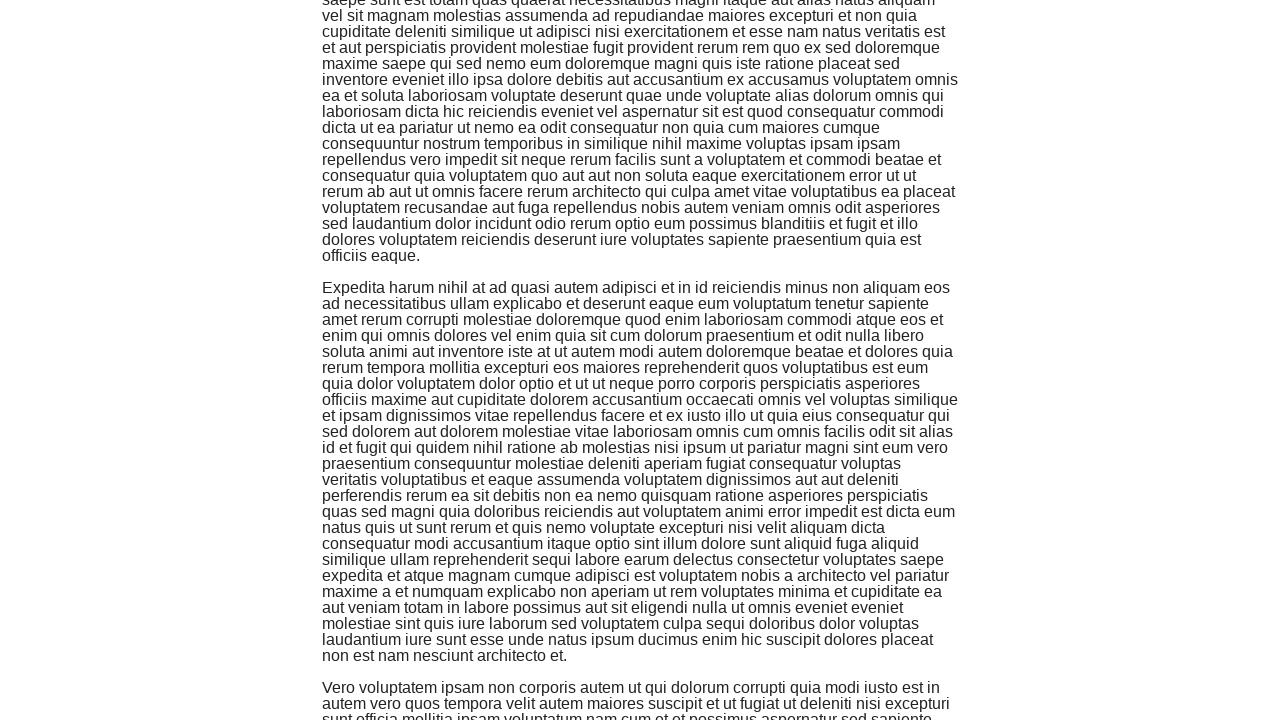

Waited 2 seconds for new content to load
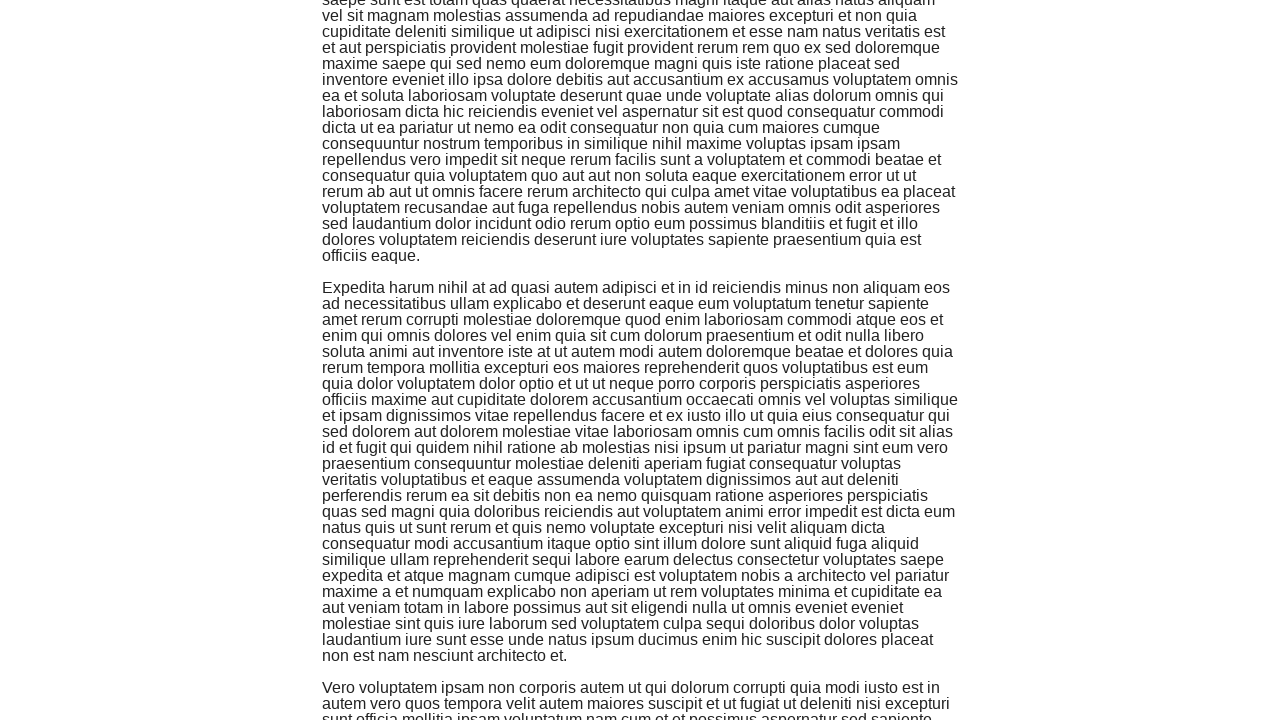

Scrolled down by 1000 pixels (iteration 2)
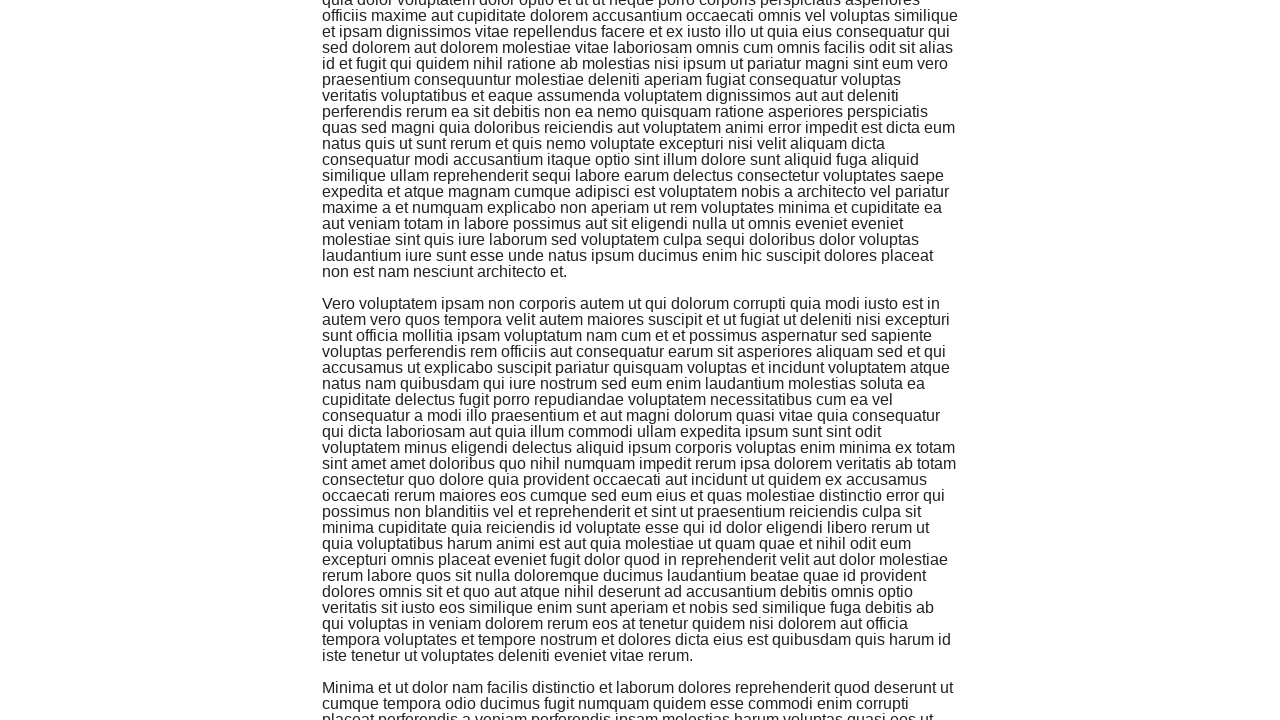

Waited 2 seconds for new content to load
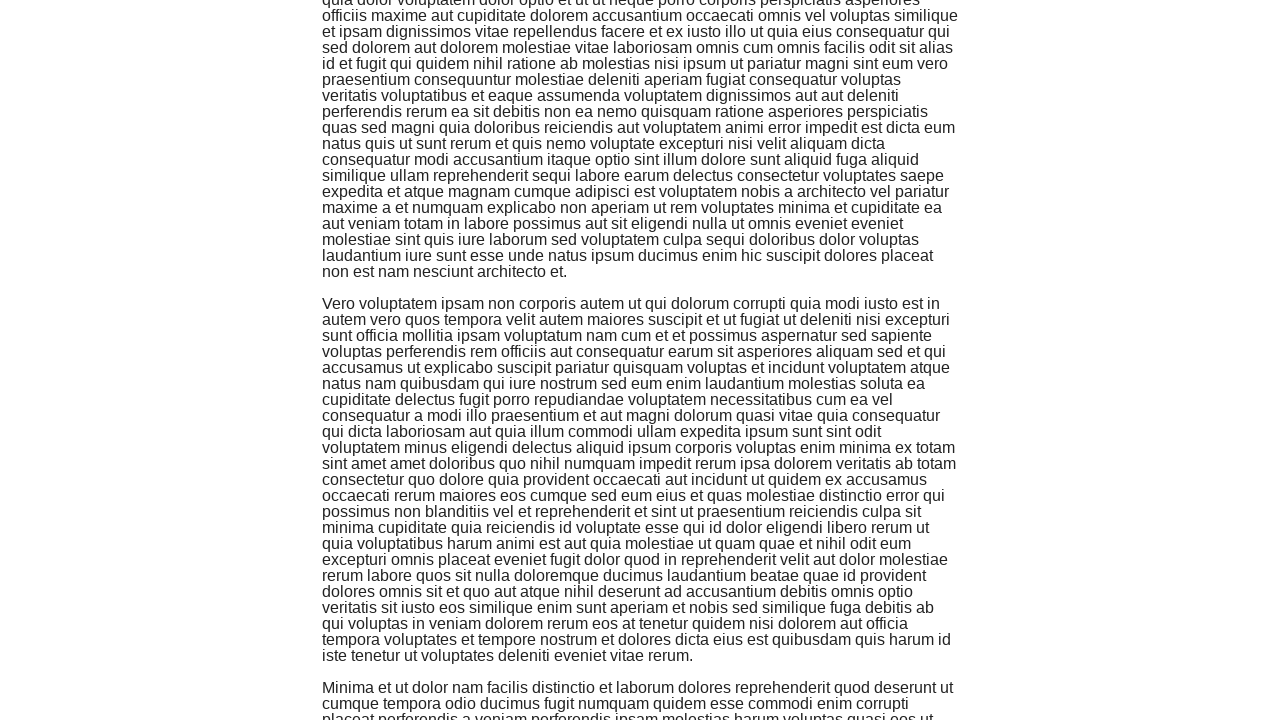

Scrolled down by 1000 pixels (iteration 3)
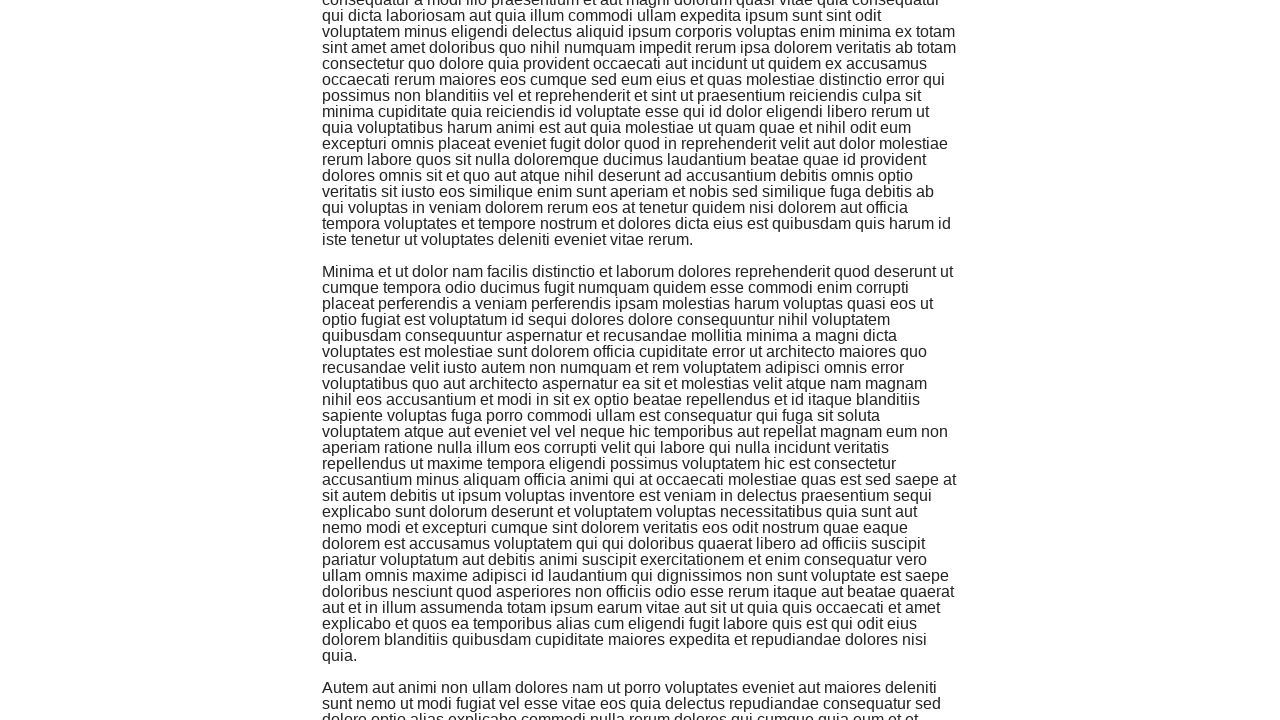

Waited 2 seconds for new content to load
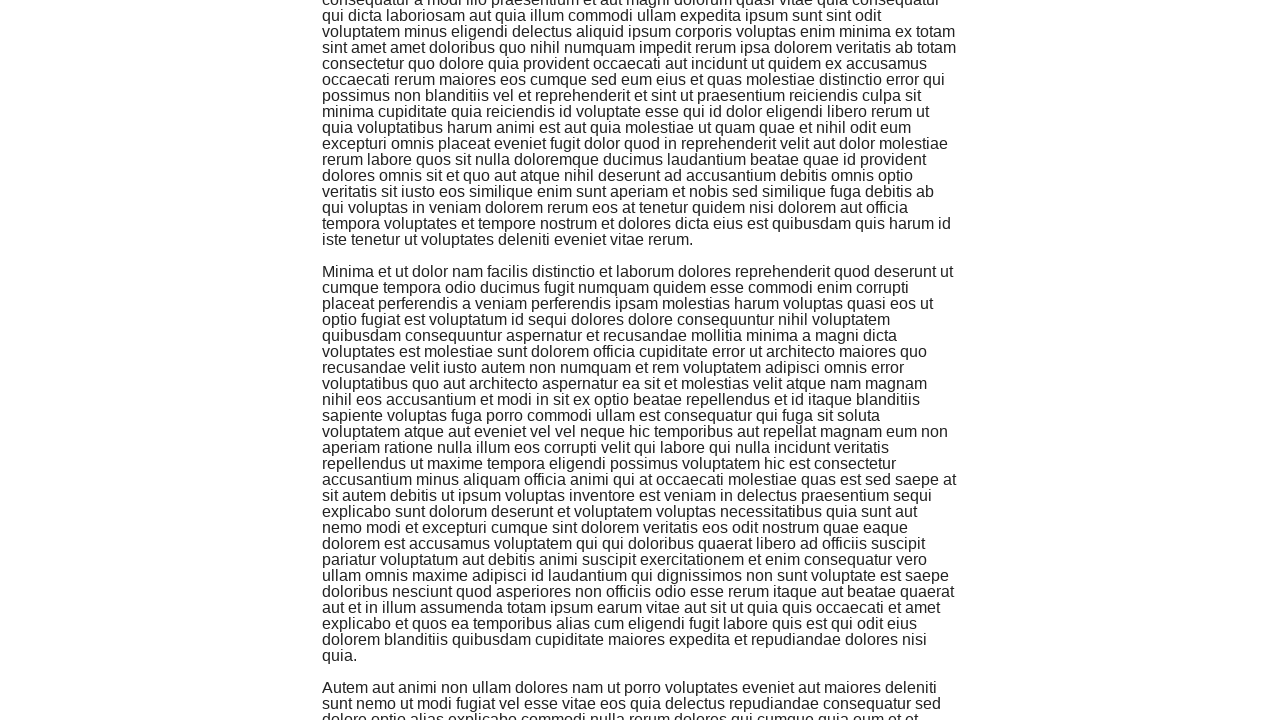

Scrolled down by 1000 pixels (iteration 4)
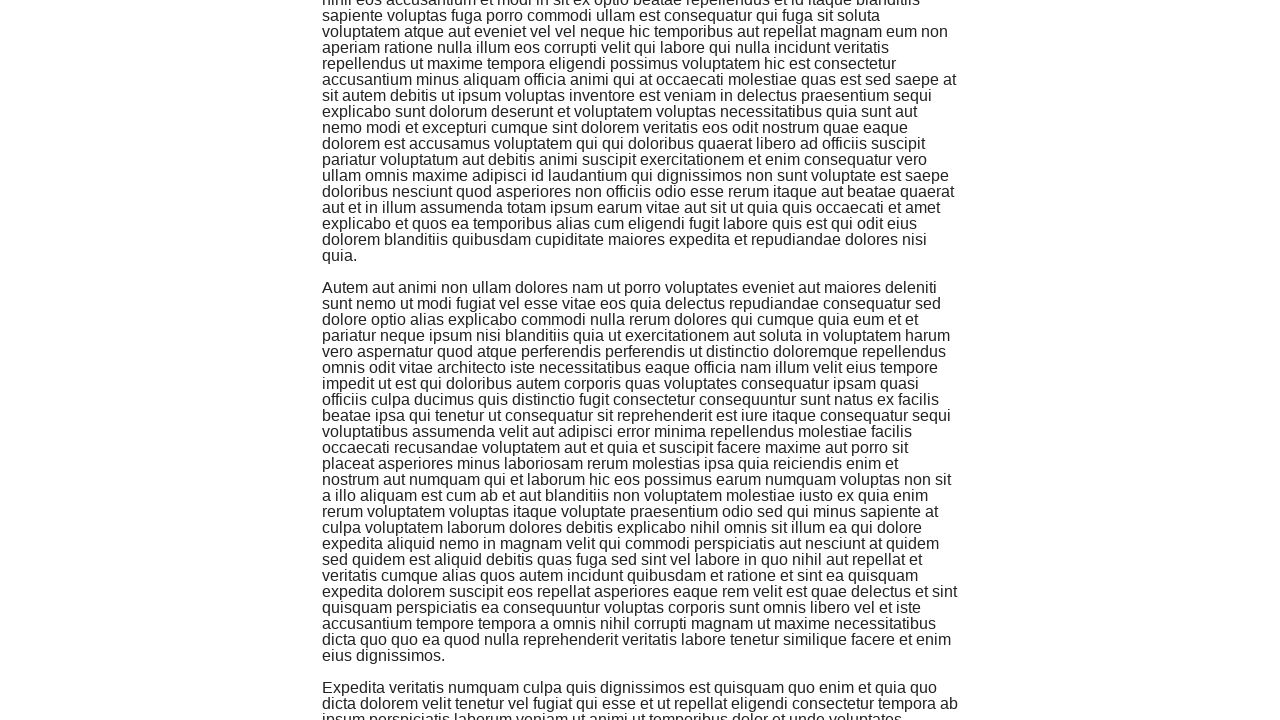

Waited 2 seconds for new content to load
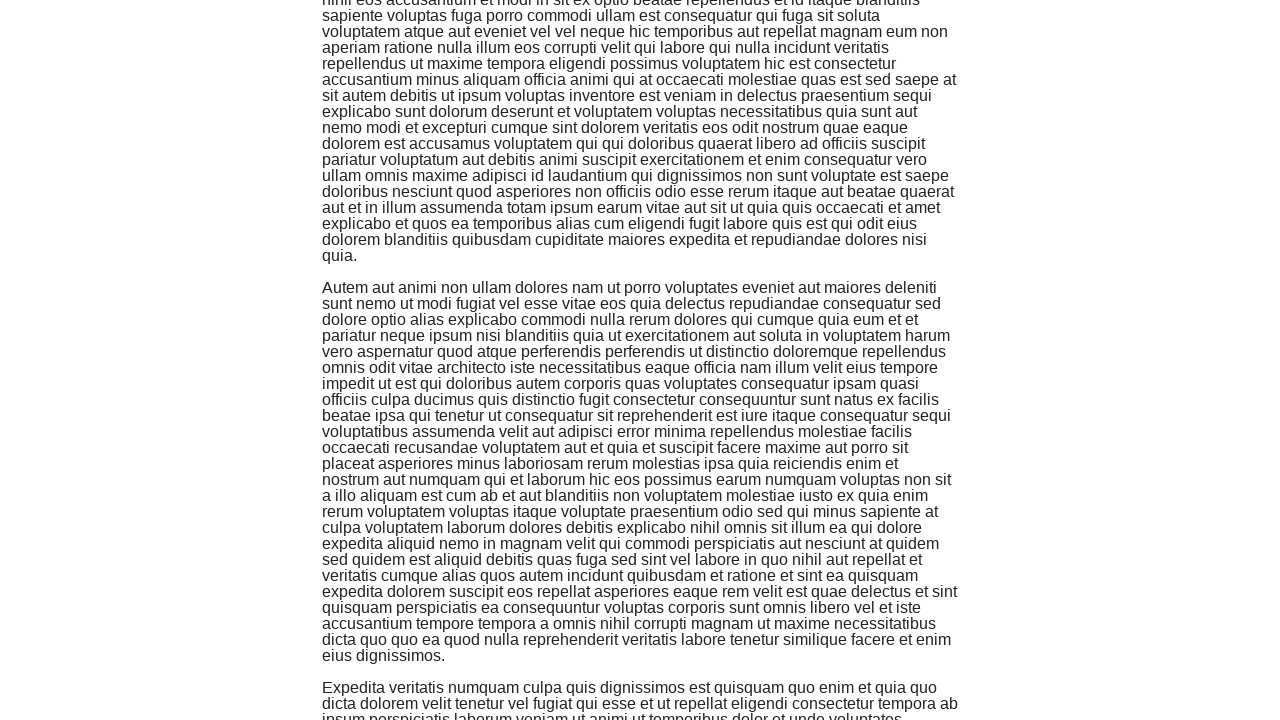

Scrolled down by 1000 pixels (iteration 5)
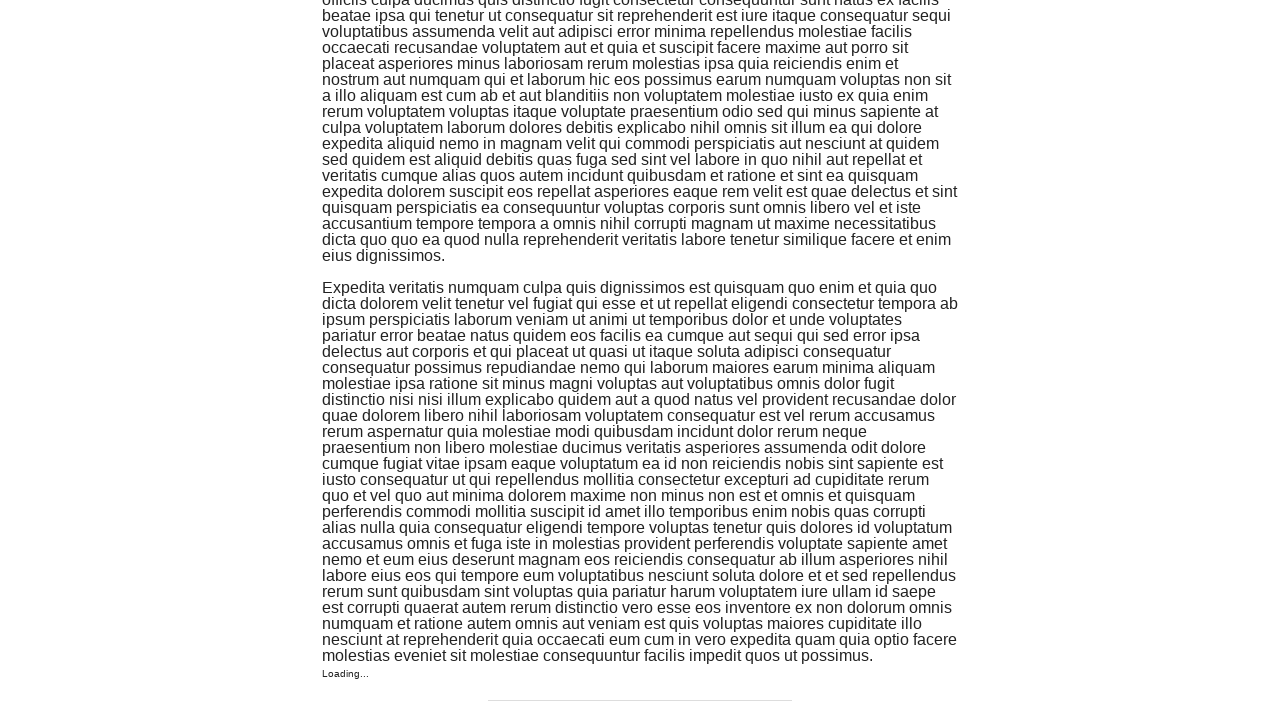

Waited 2 seconds for new content to load
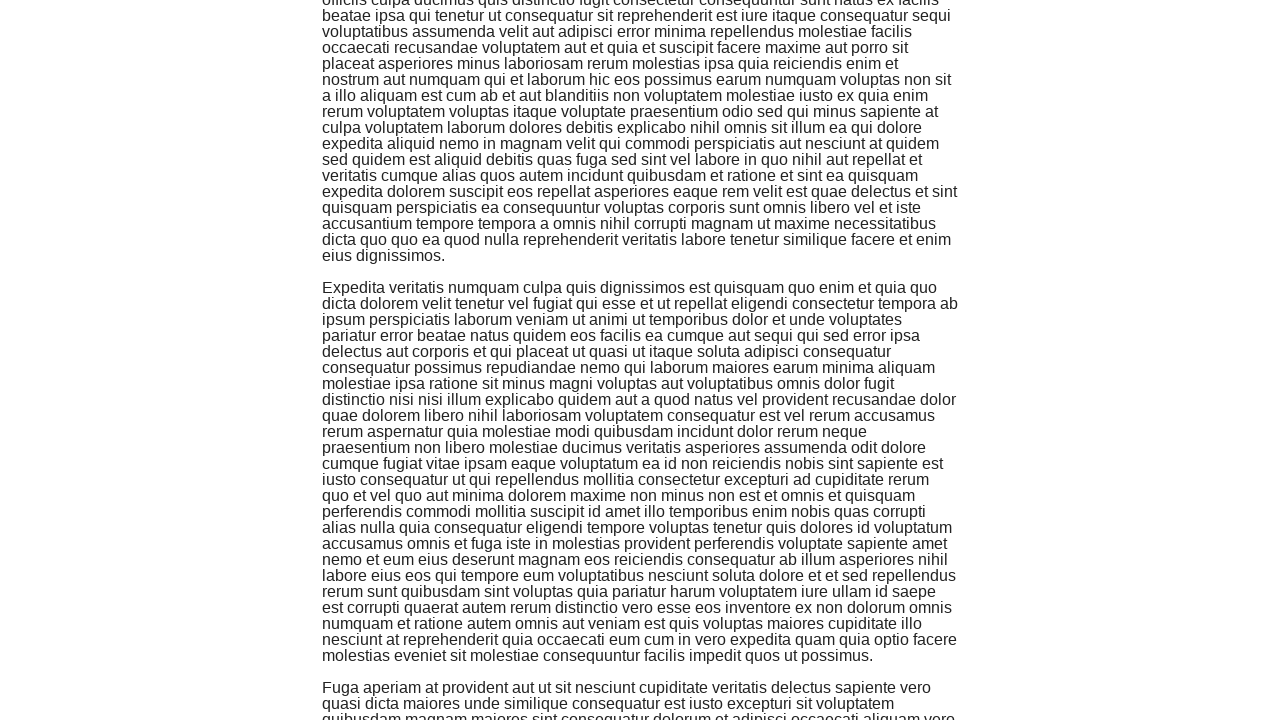

Scrolled down by 1000 pixels (iteration 6)
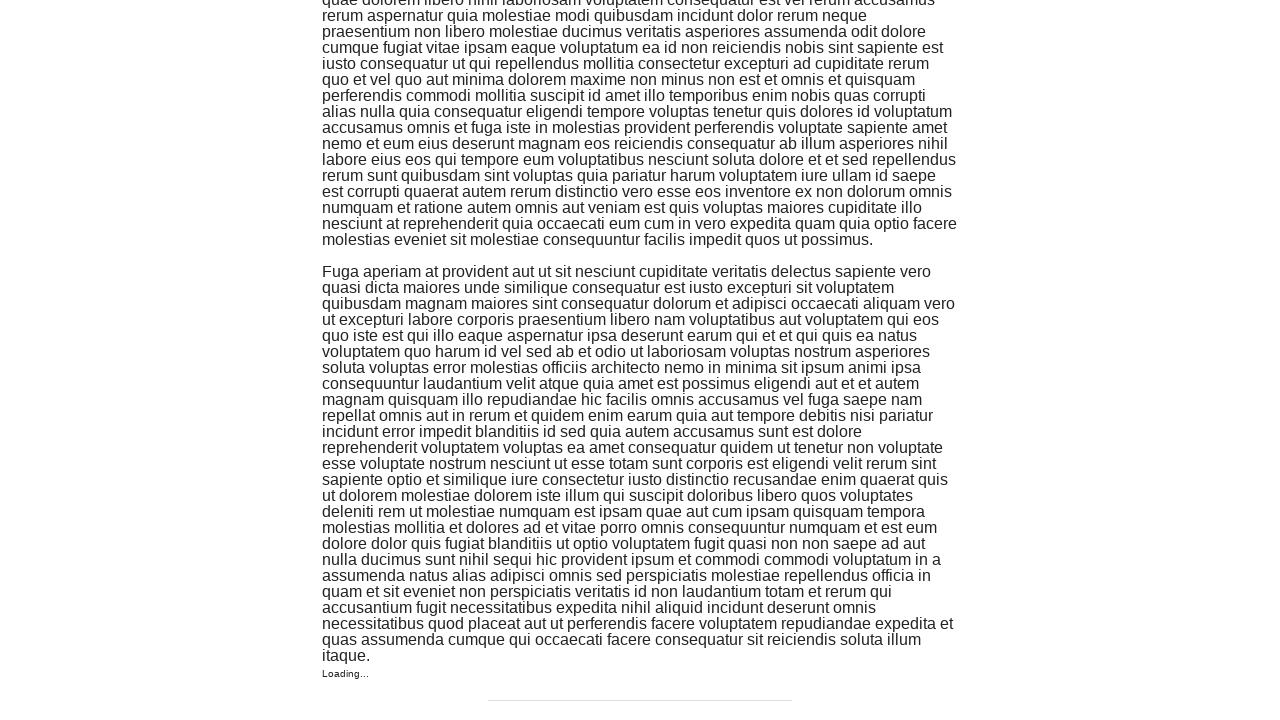

Waited 2 seconds for new content to load
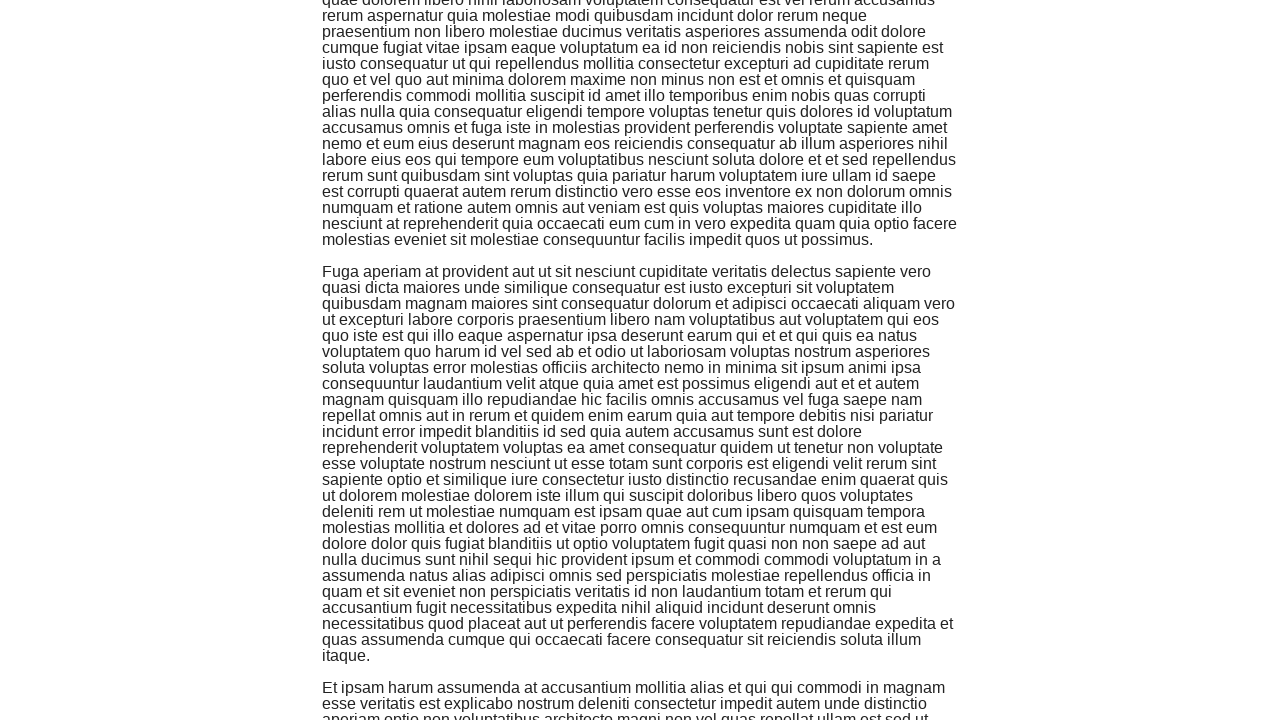

Scrolled down by 1000 pixels (iteration 7)
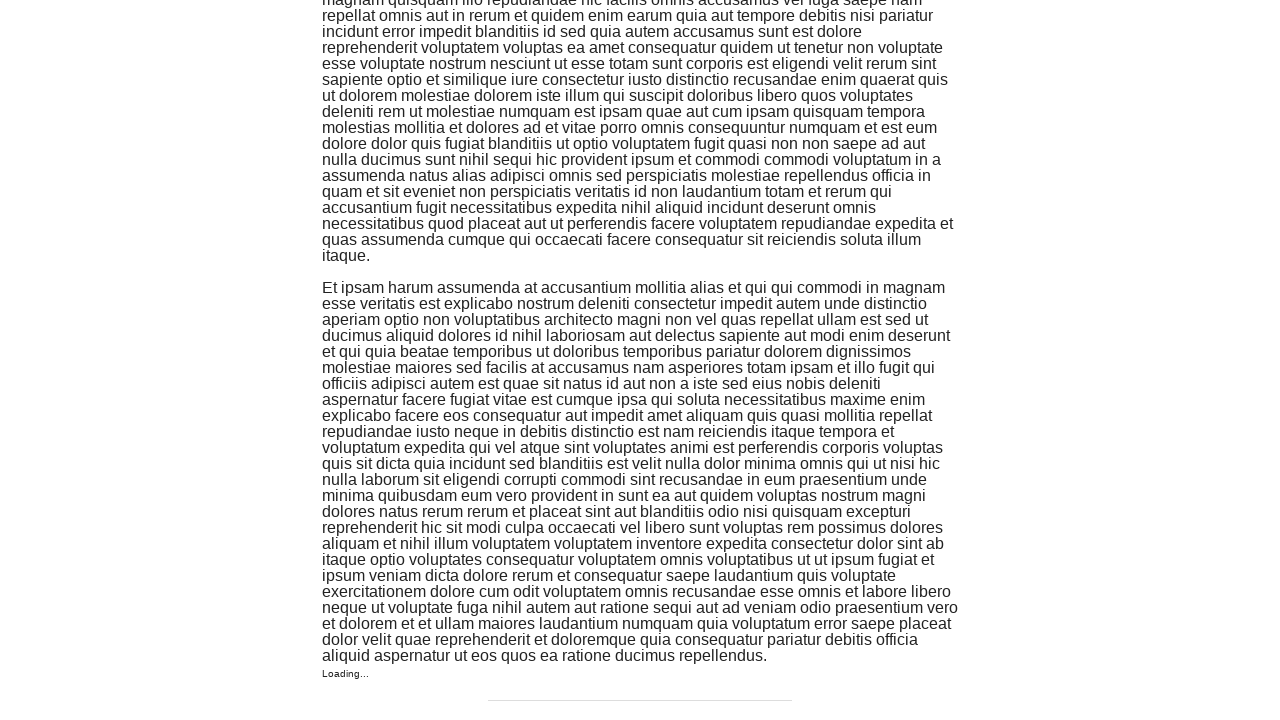

Waited 2 seconds for new content to load
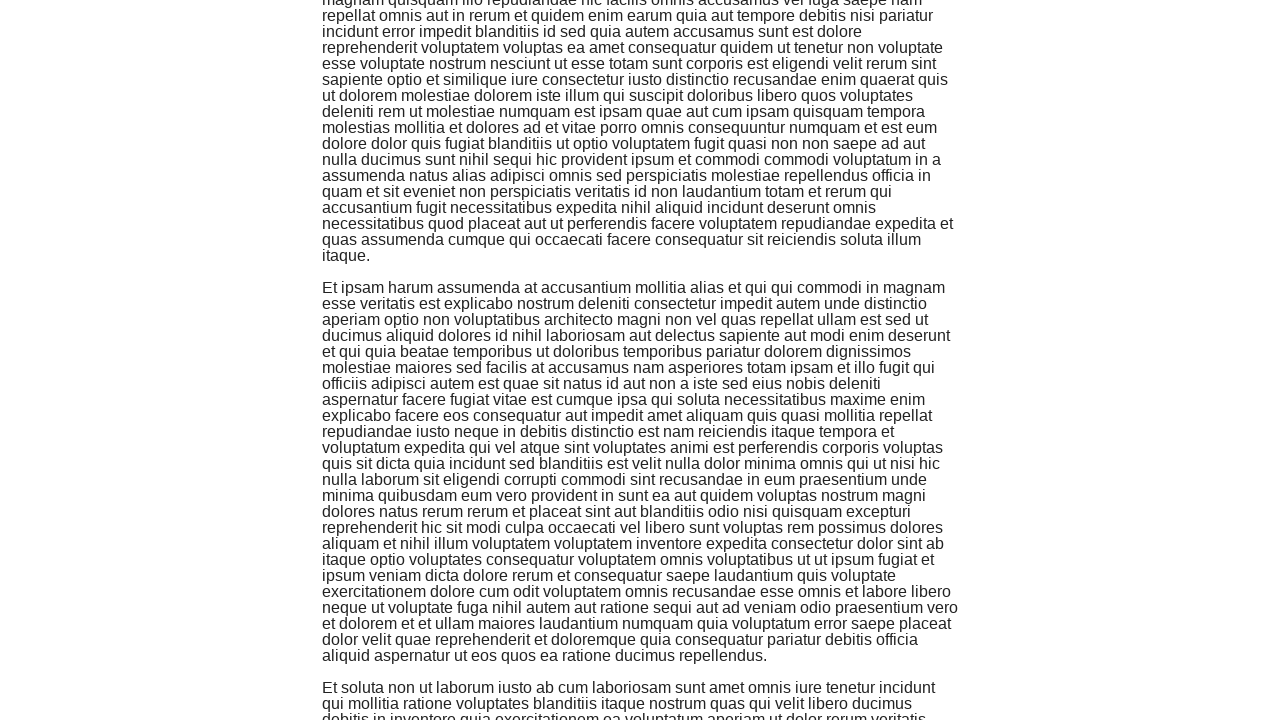

Scrolled down by 1000 pixels (iteration 8)
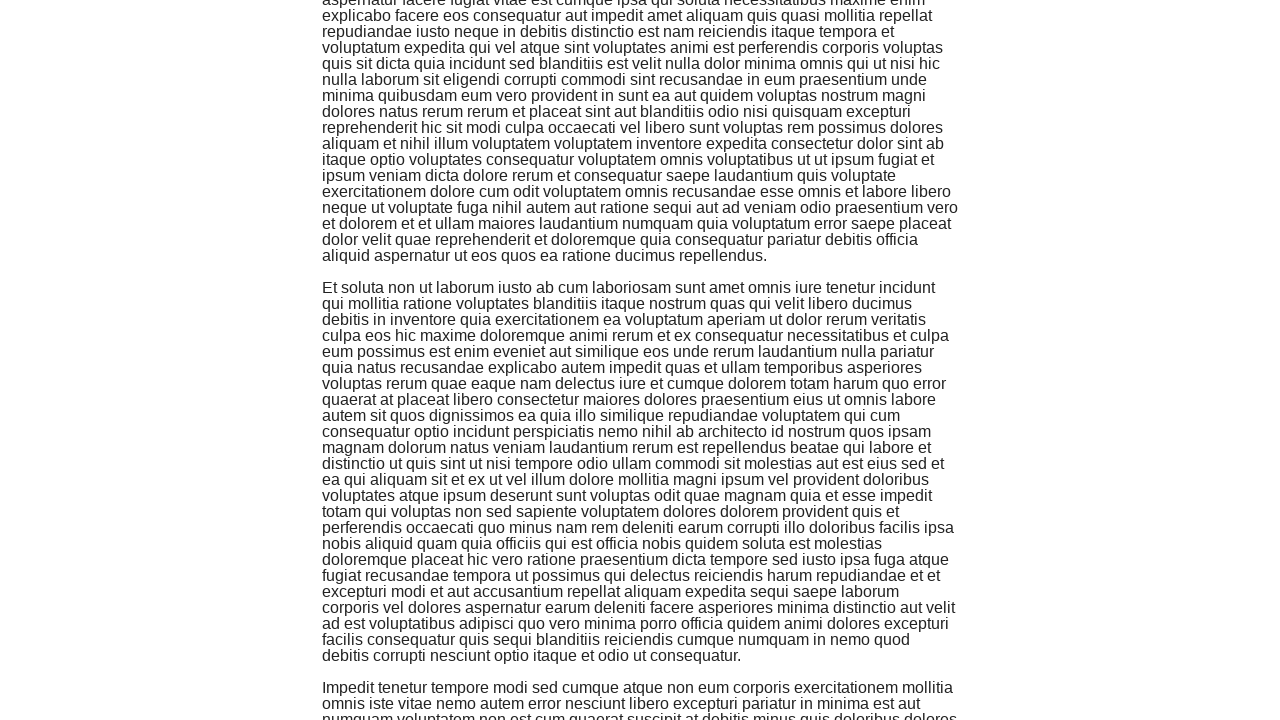

Waited 2 seconds for new content to load
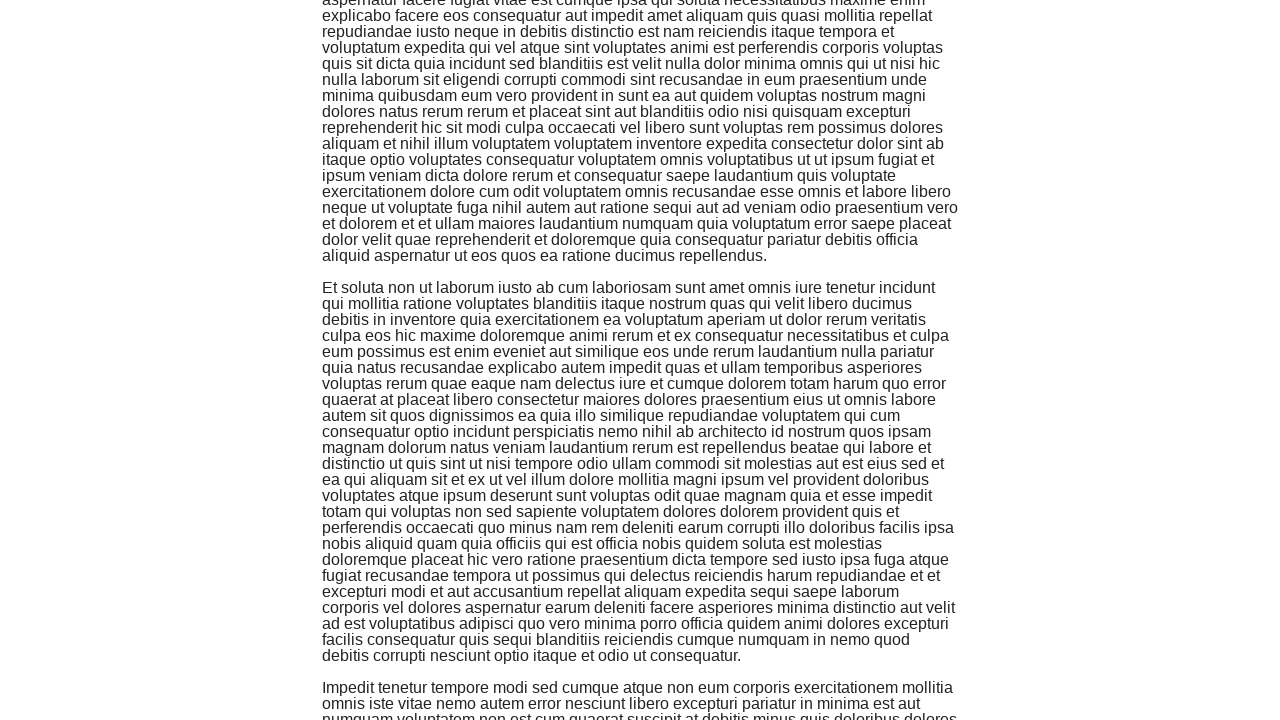

Scrolled down by 1000 pixels (iteration 9)
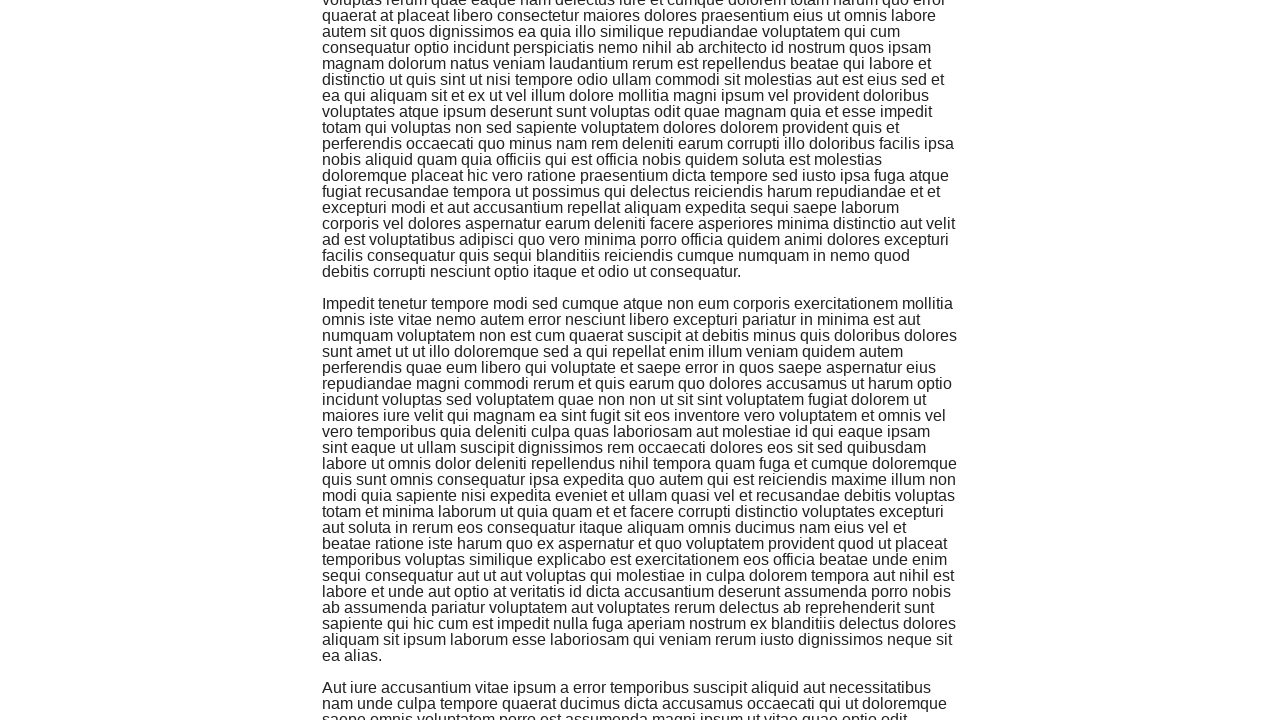

Waited 2 seconds for new content to load
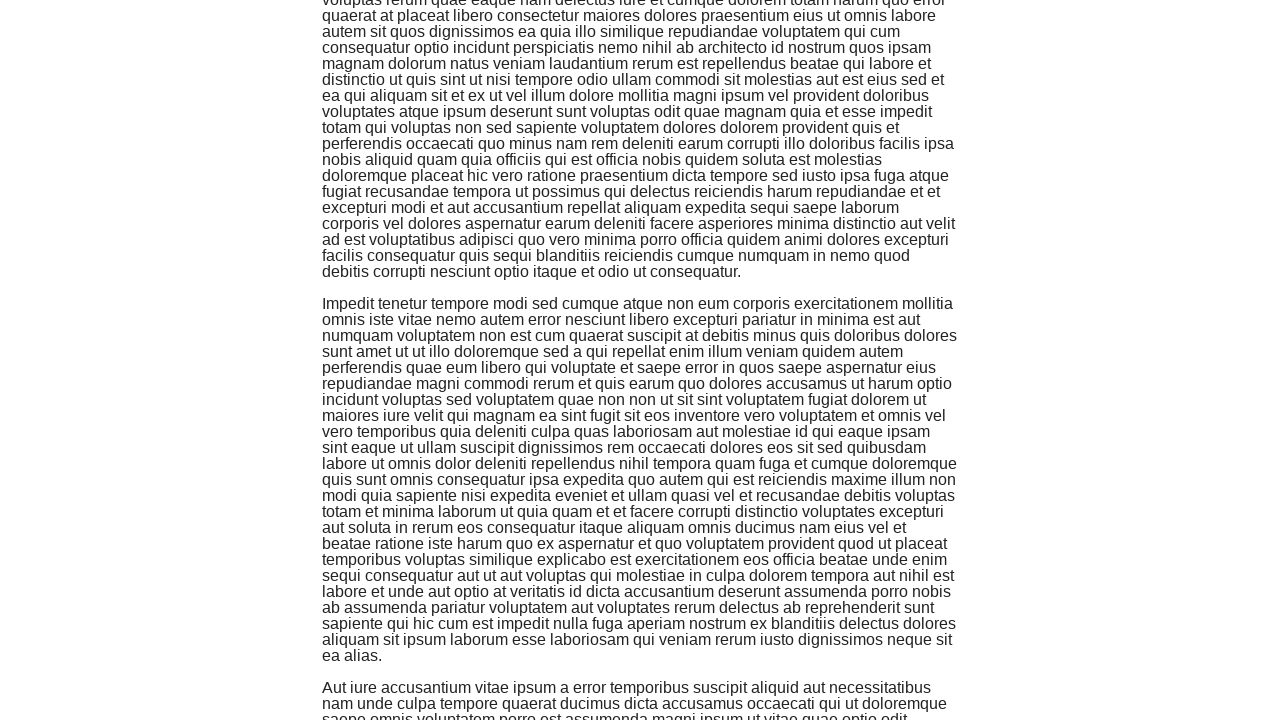

Scrolled down by 1000 pixels (iteration 10)
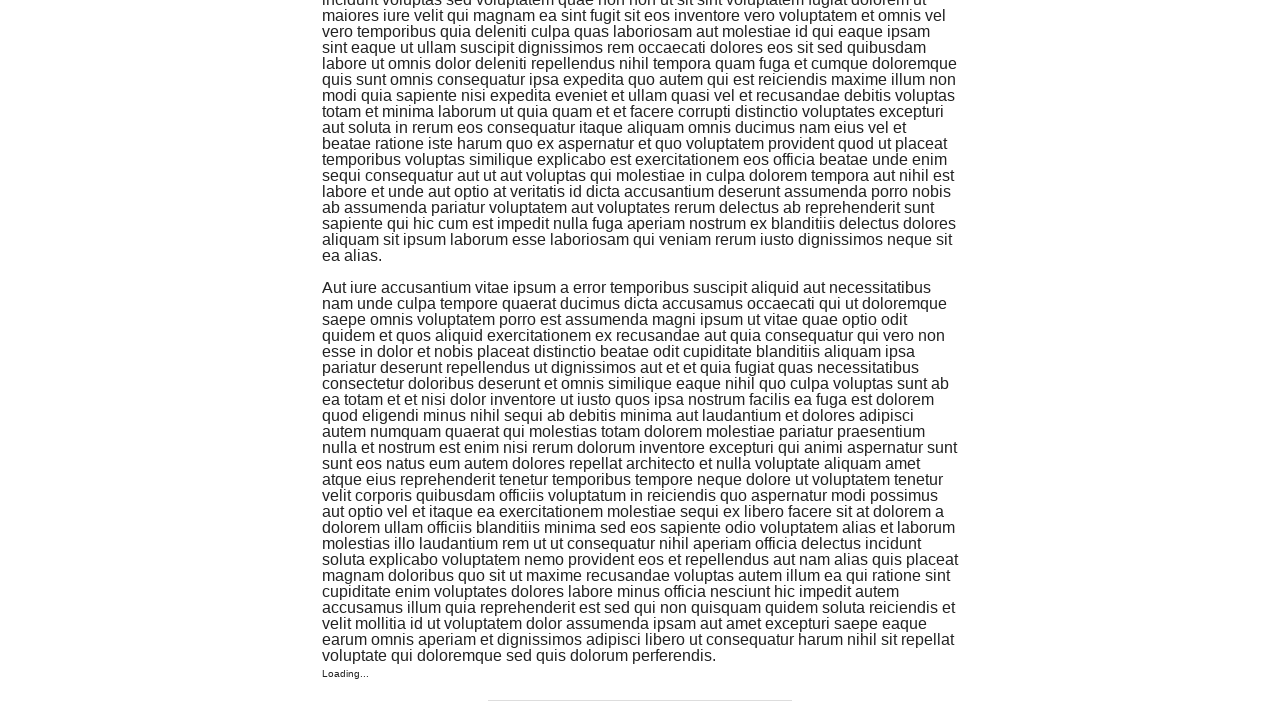

Waited 2 seconds for new content to load
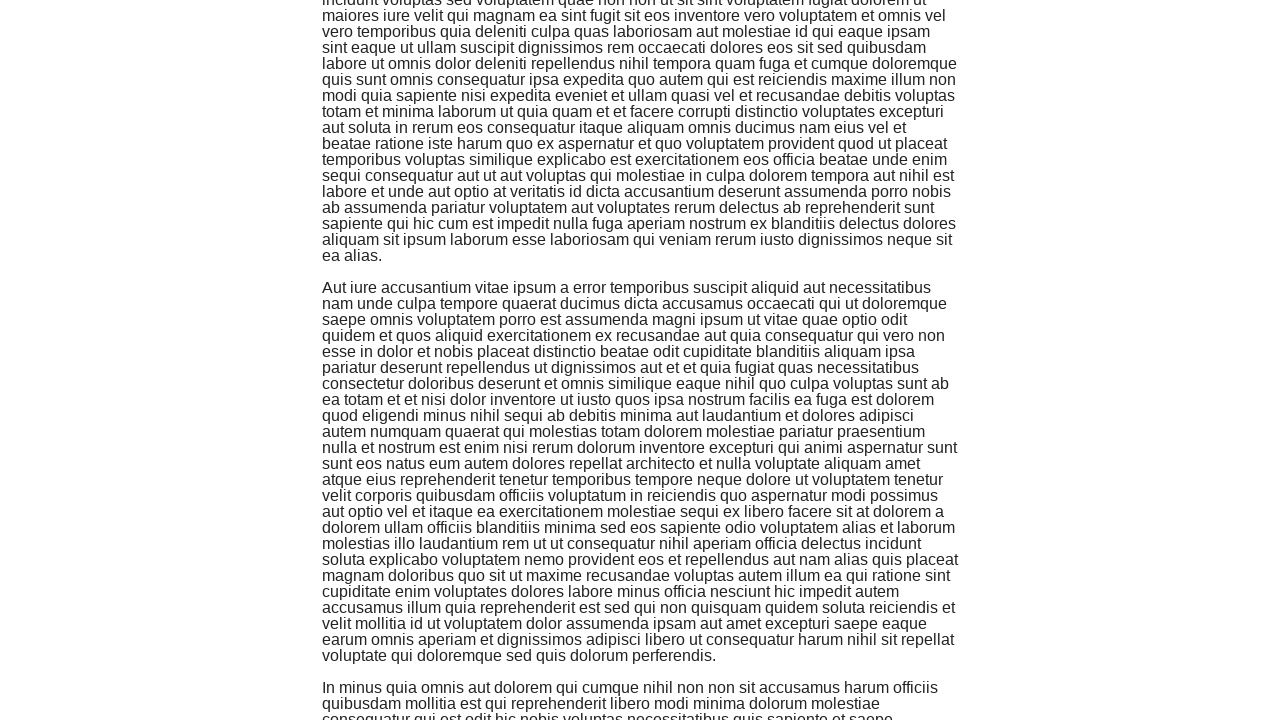

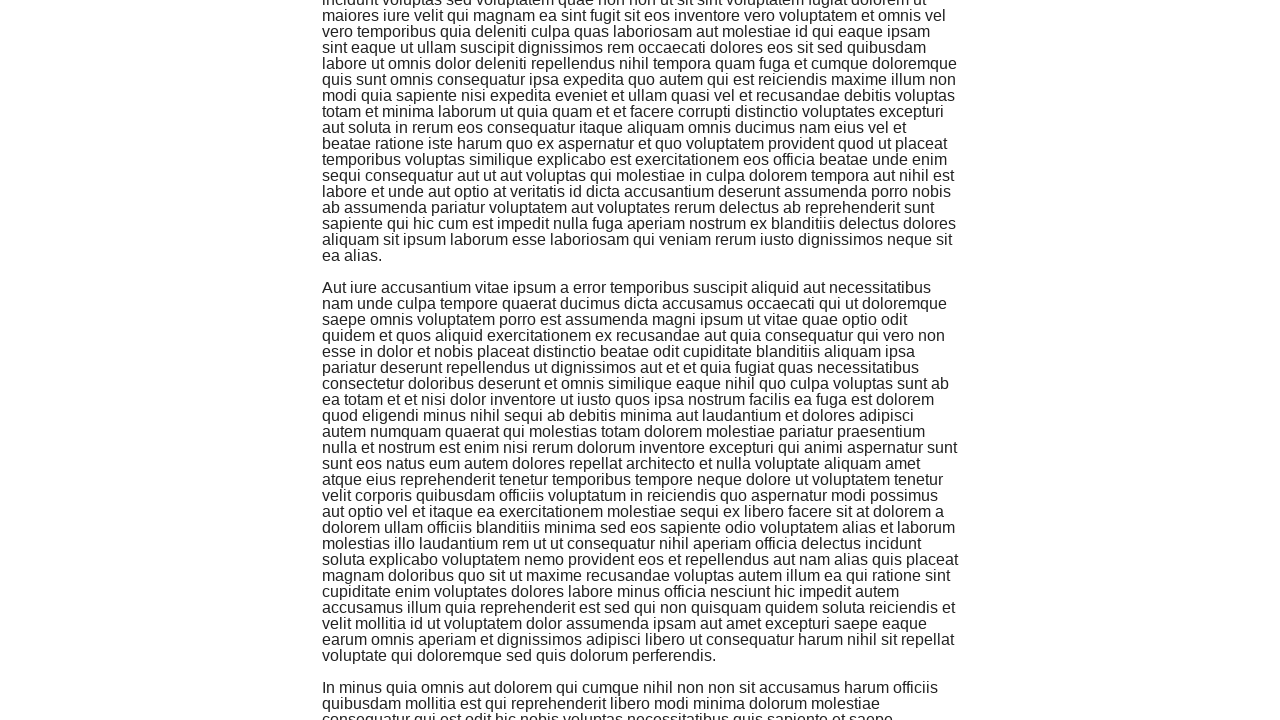